Tests modal dialog functionality by clicking to launch a default modal and then clicking the "Save changes" button within the modal.

Starting URL: https://adminlte.io/themes/v3/pages/UI/modals.html

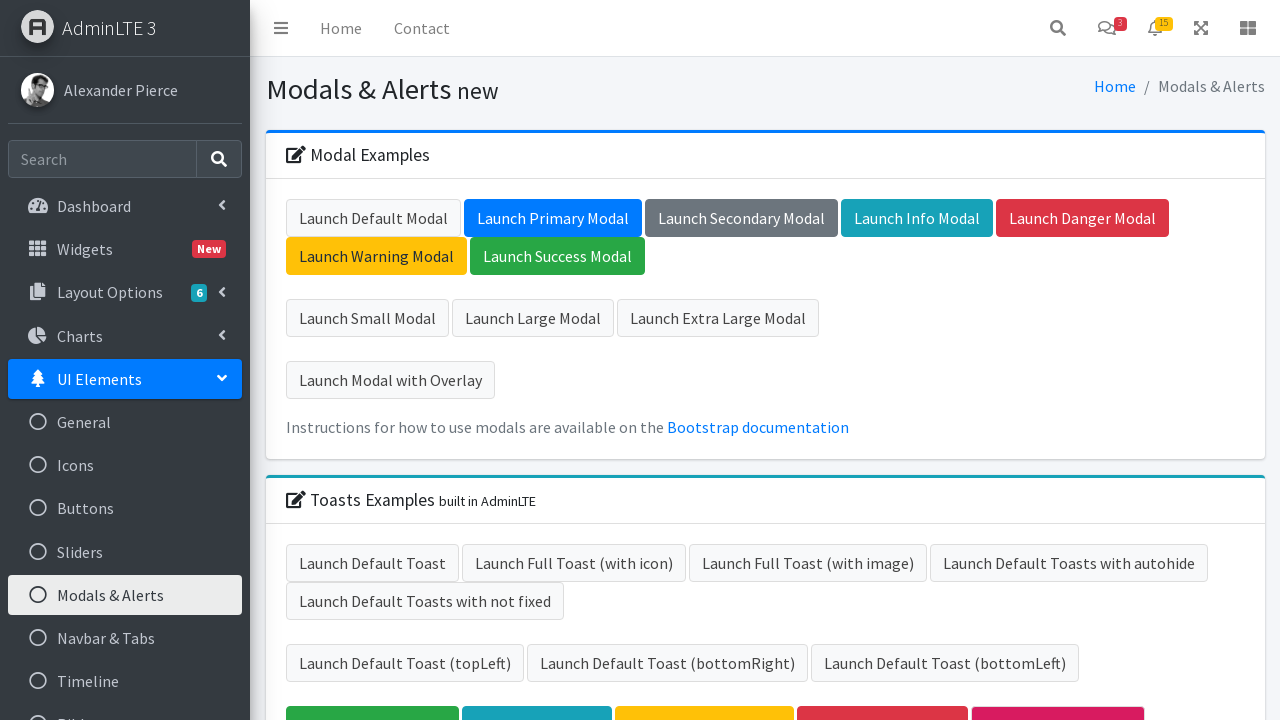

Set up dialog handler to dismiss any alerts on page load
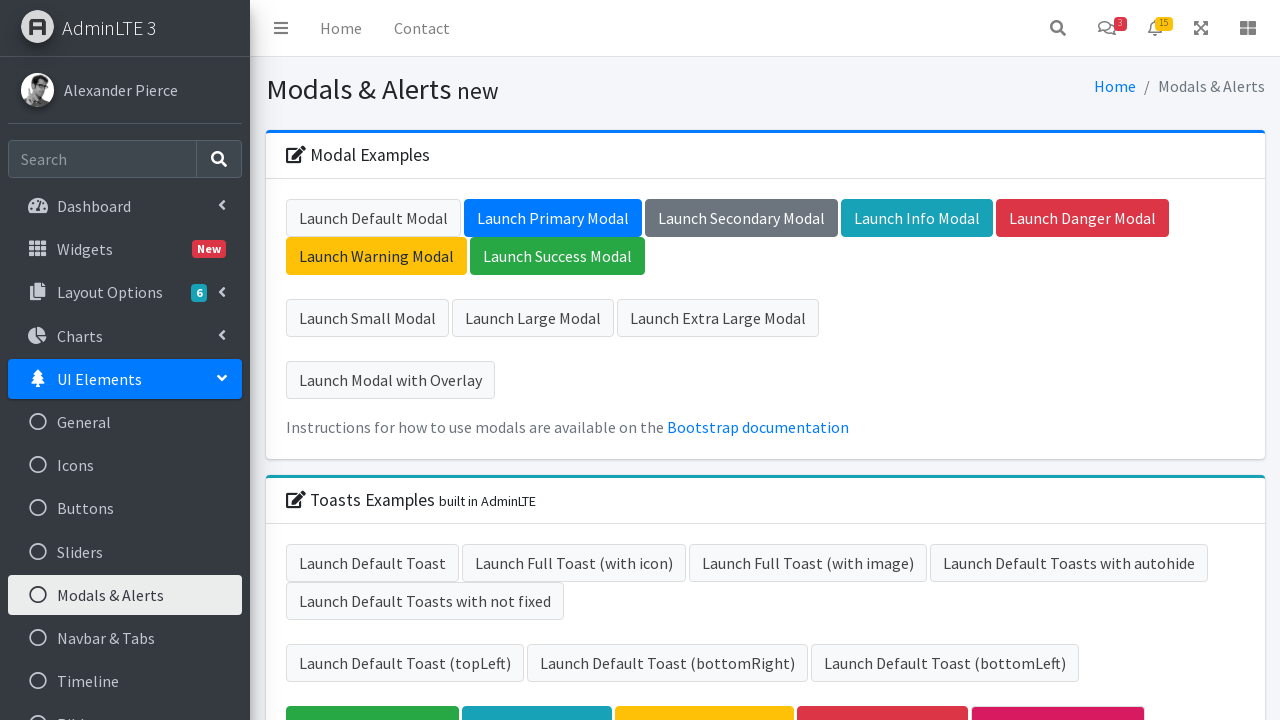

Page fully loaded with networkidle state
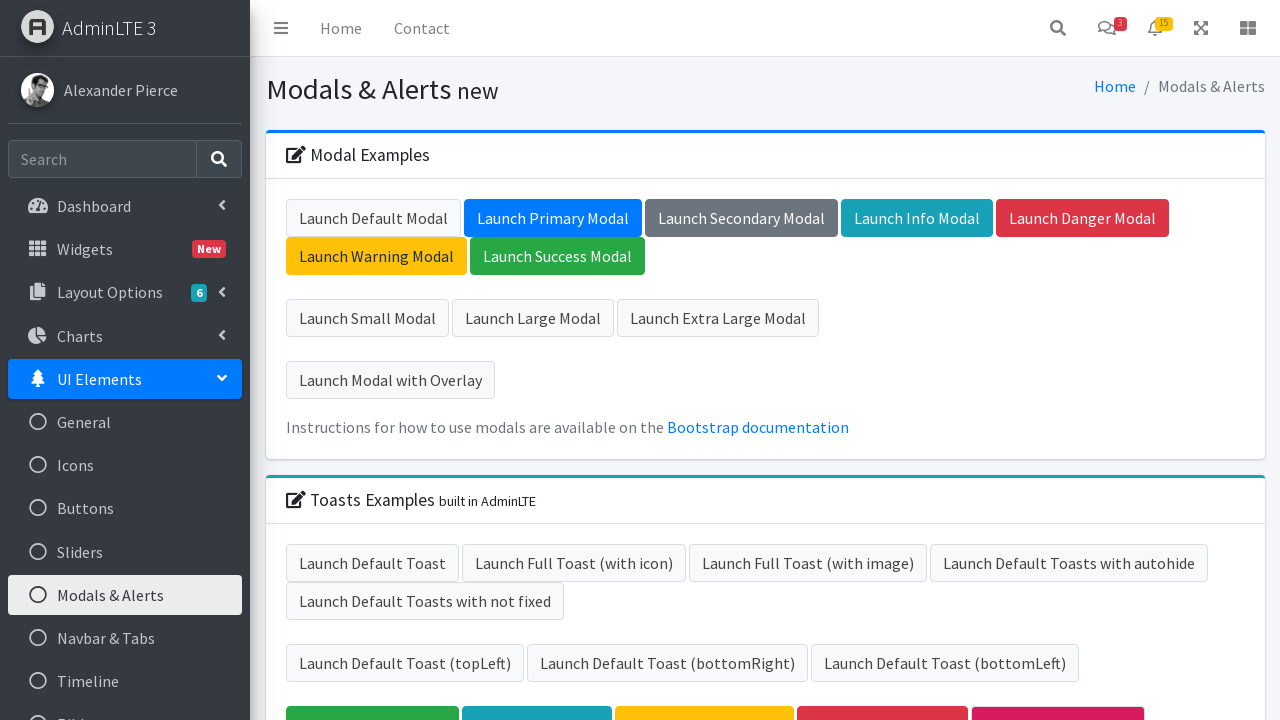

Clicked 'Launch Default Modal' button at (373, 218) on xpath=//button[@type='button'][contains(.,'Launch Default Modal')]
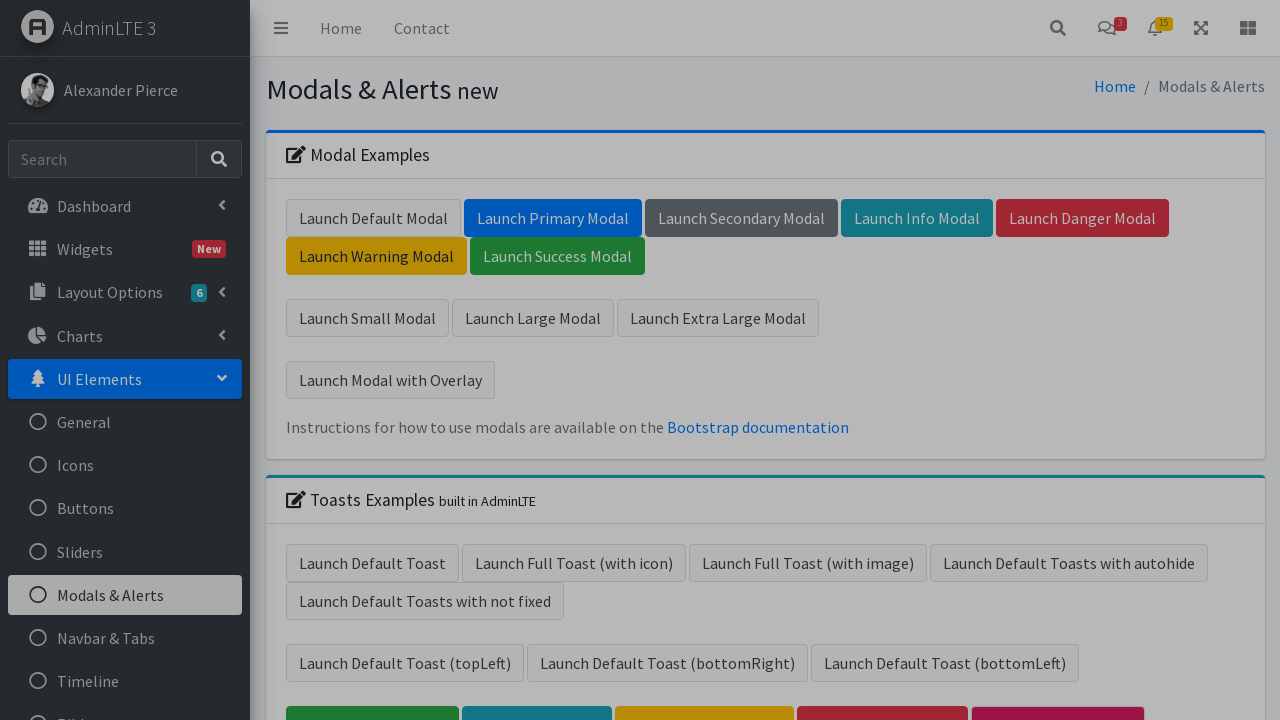

Modal dialog appeared with 'Save changes' button visible
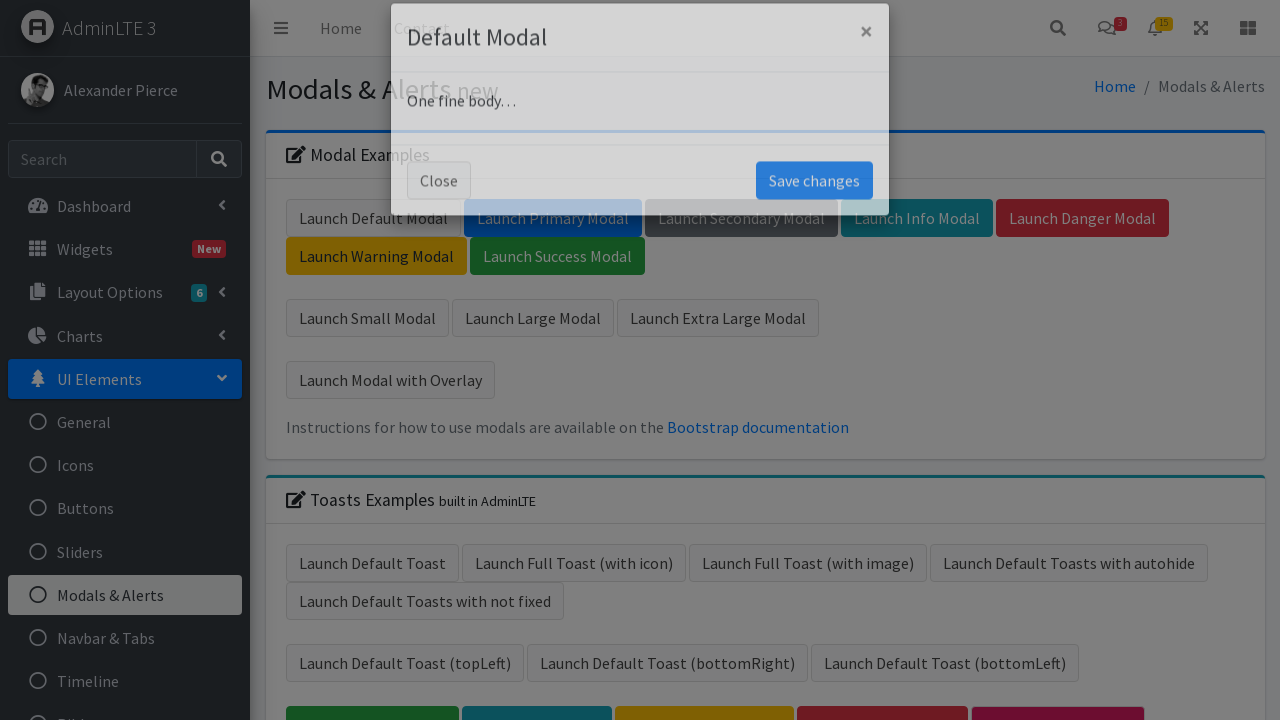

Clicked 'Save changes' button in modal at (814, 206) on (//button[@type='button'][contains(.,'Save changes')])[1]
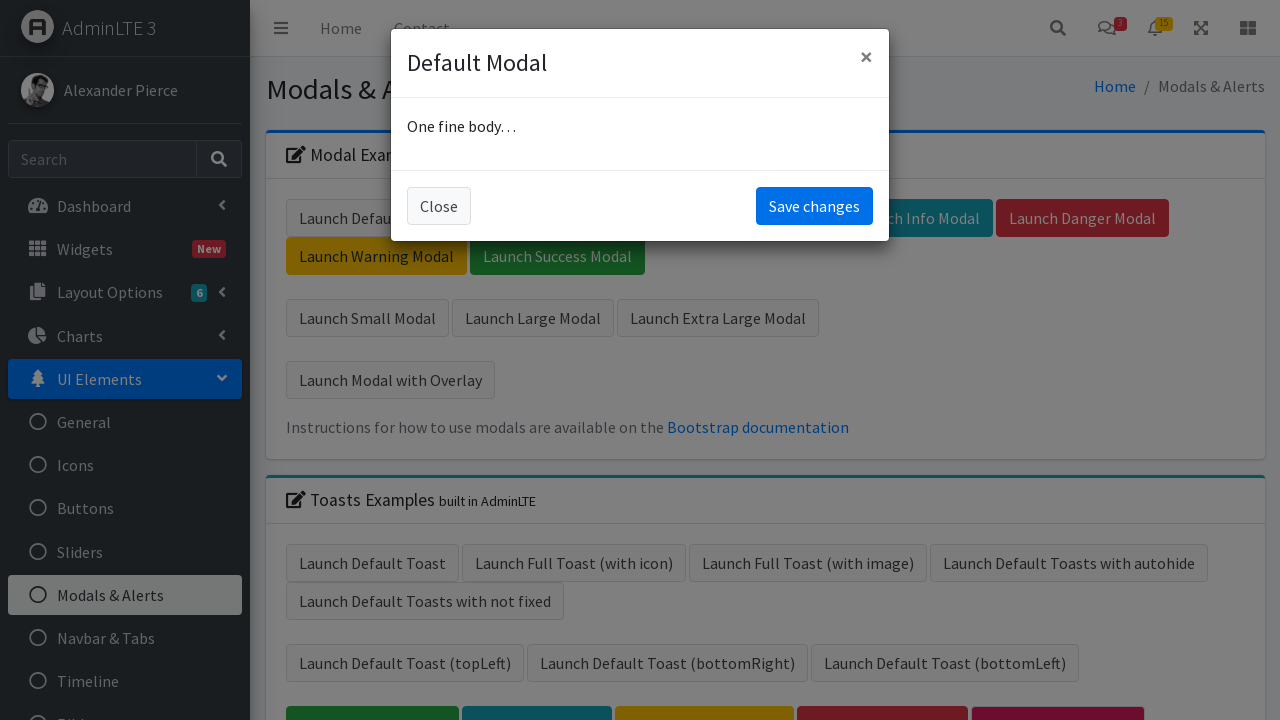

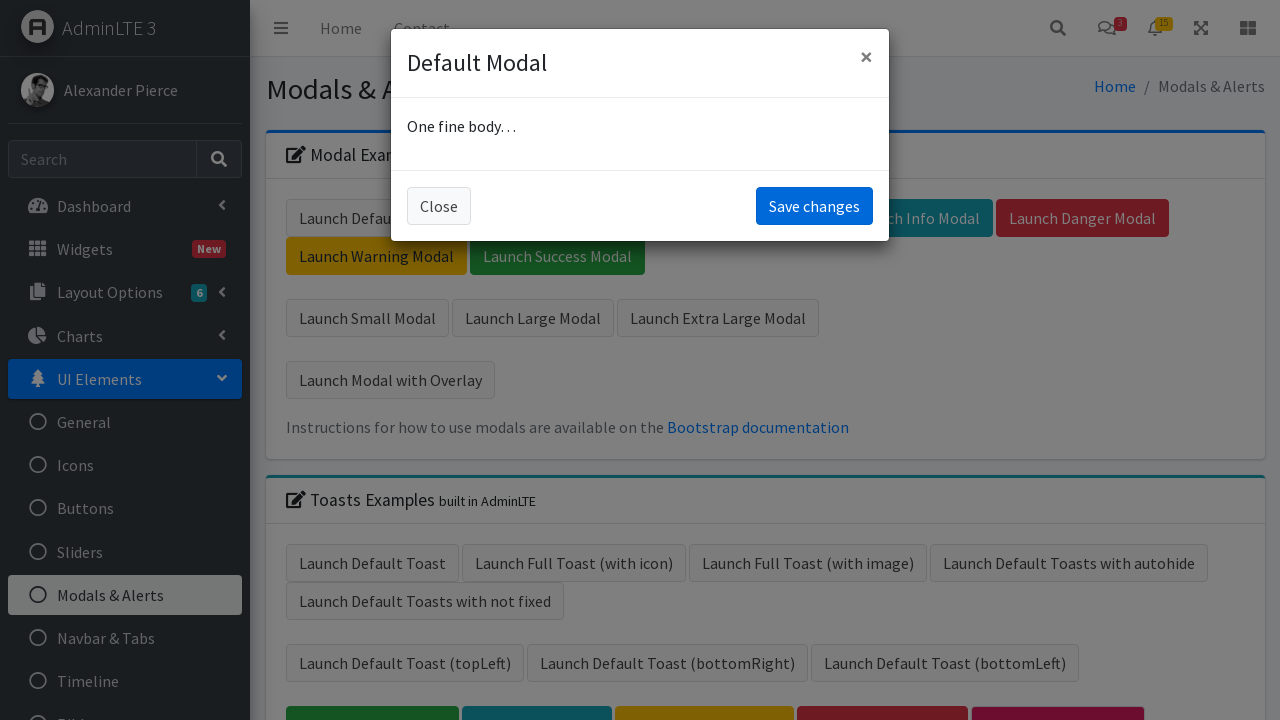